Tests registration form validation by submitting without a name input and verifying the error message appears

Starting URL: https://dashboard.melaka.app/register

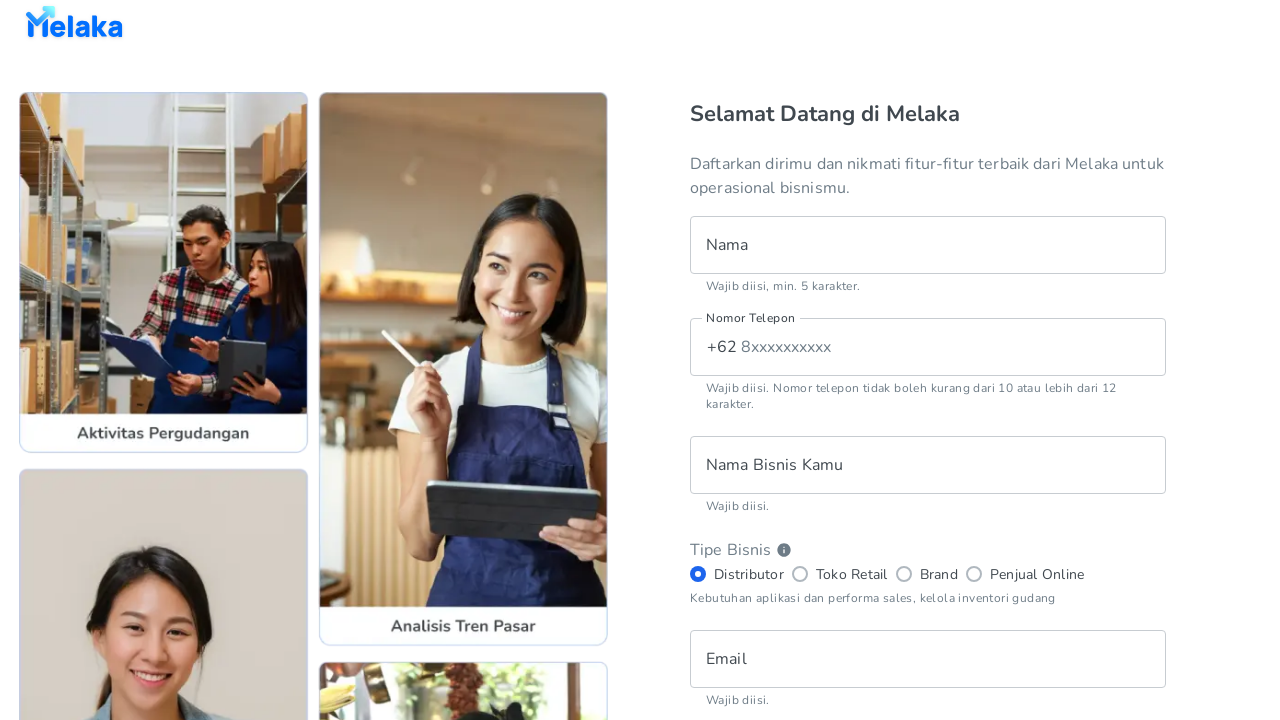

Cleared name field to leave it empty on internal:testid=[data-testid="register__text-field__name"s]
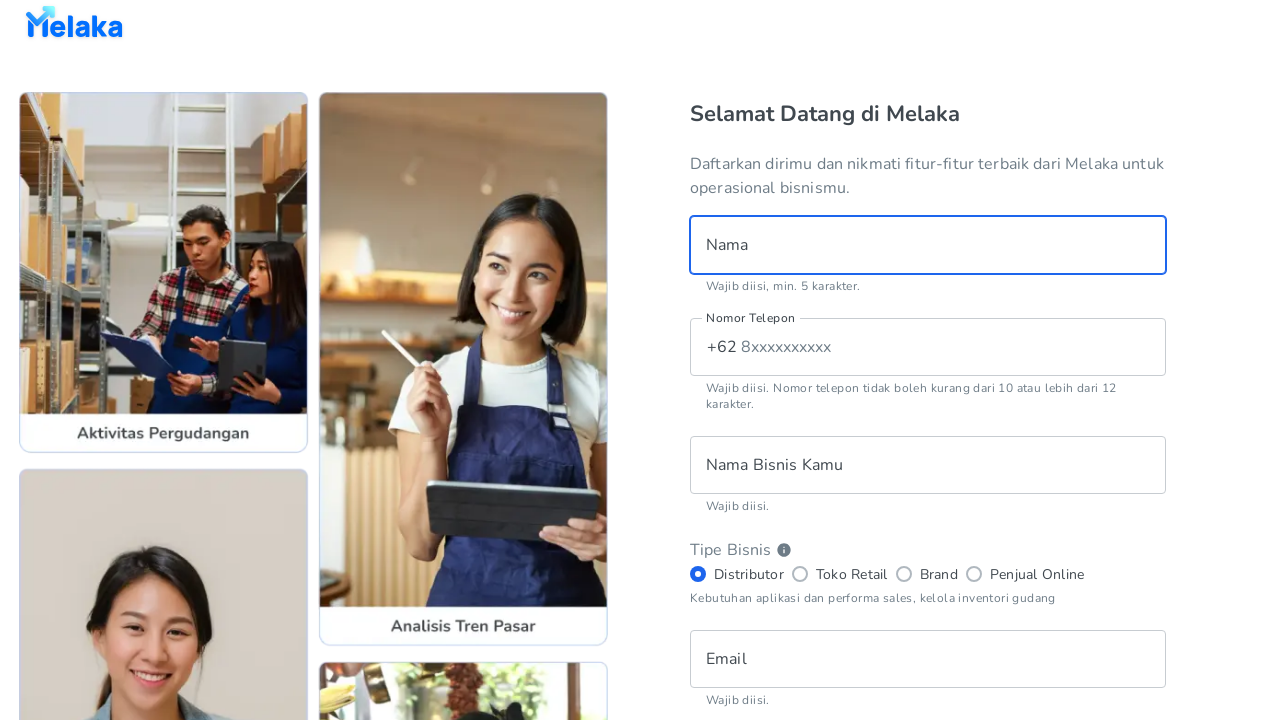

Filled phone number field with '8123456789' on internal:testid=[data-testid="register__text-field__phone-number"s]
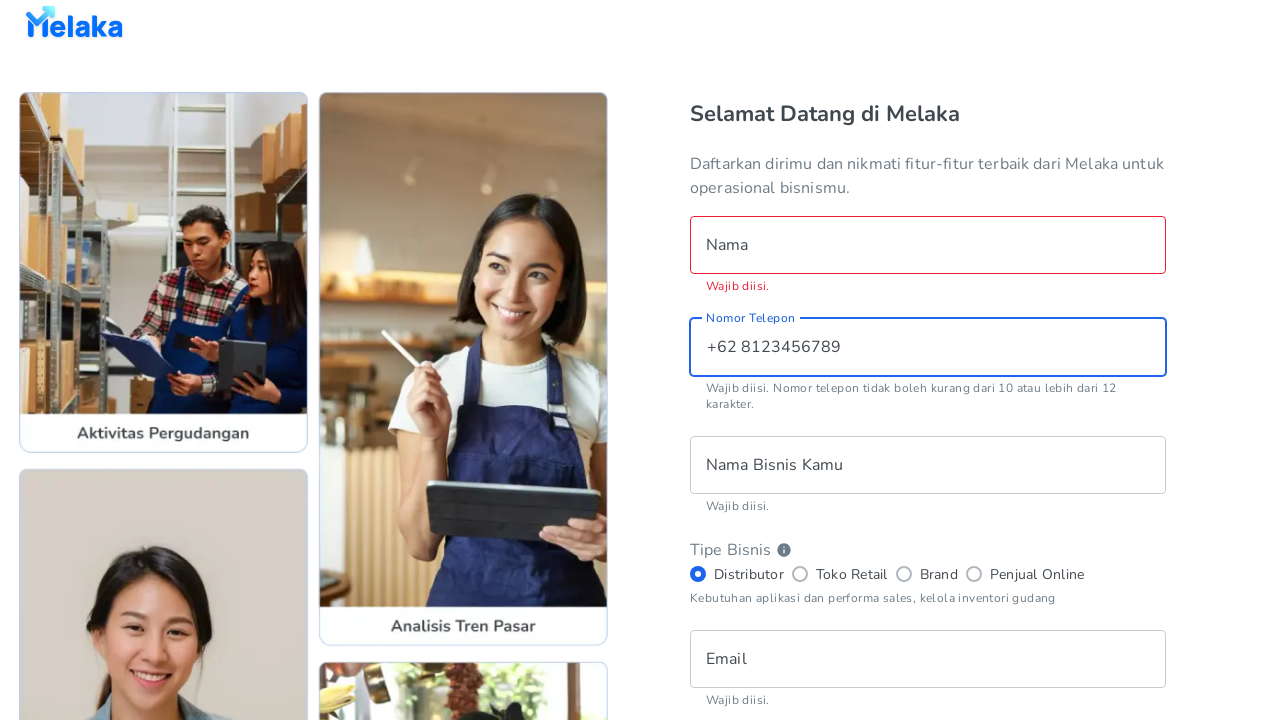

Filled business name field with 'MELAKA' on internal:testid=[data-testid="register__text-field__business-name"s]
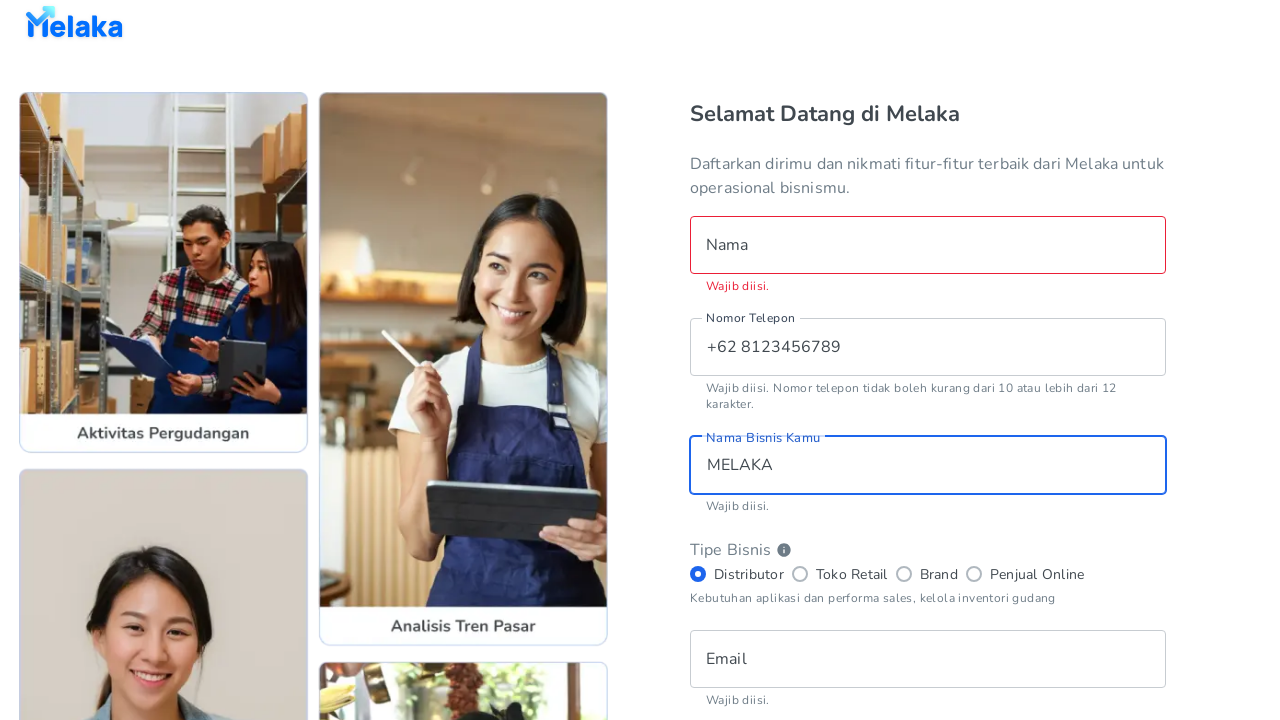

Filled email field with 'hansyosaputra@example.com' on internal:testid=[data-testid="register__text-field__email"s]
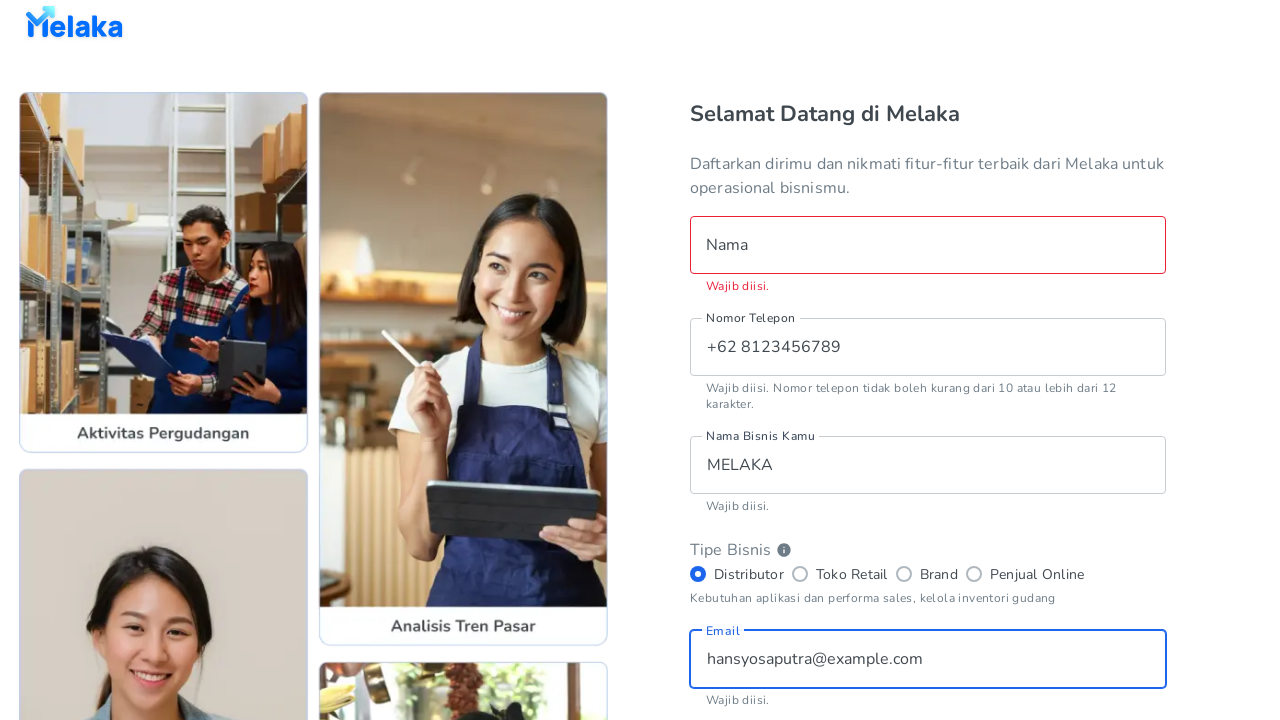

Filled password field with 'MELAKA123' on internal:testid=[data-testid="register__text-field__password"s]
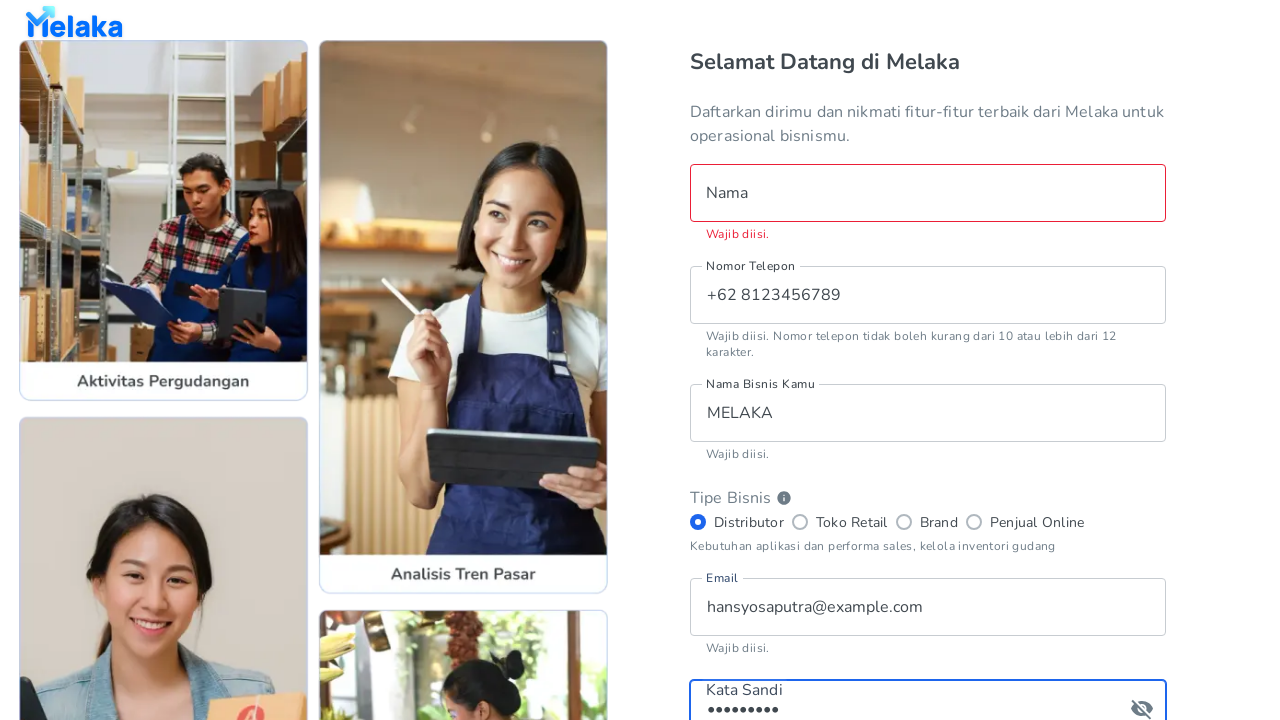

Filled confirm password field with 'MELAKA123' on internal:testid=[data-testid="register__text-field__confirm-password"s]
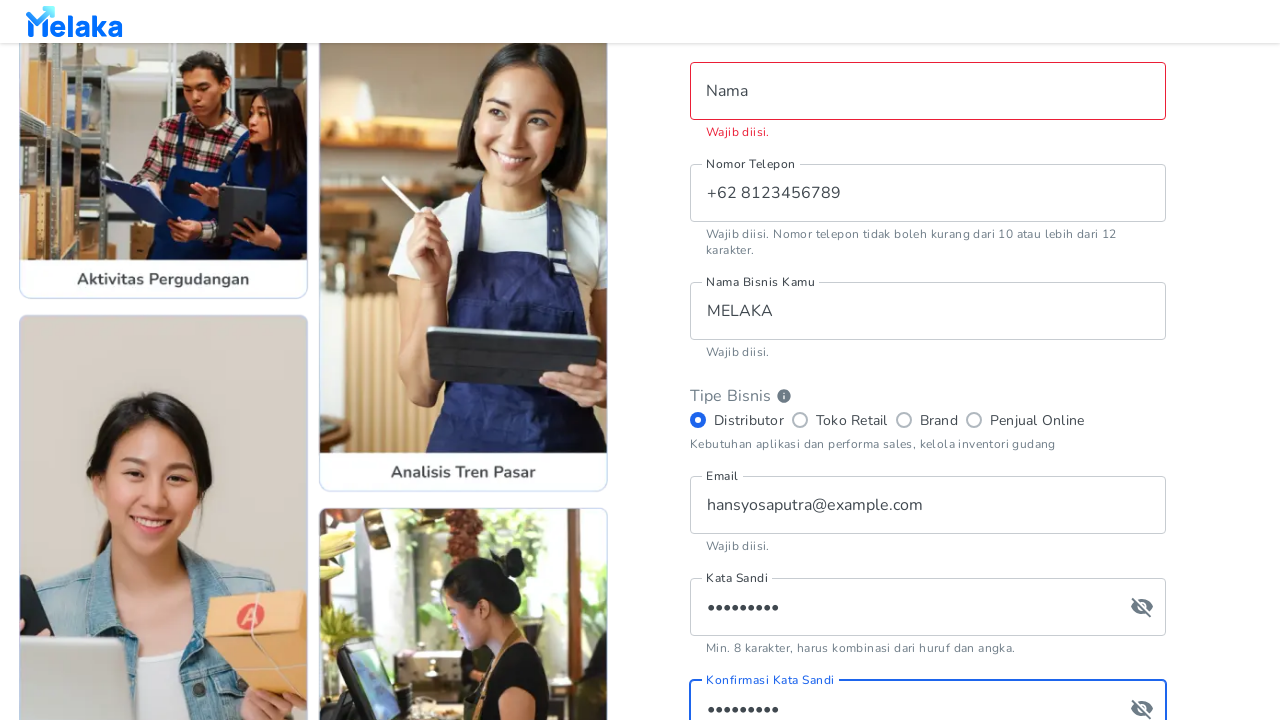

Checked terms and conditions checkbox at (700, 502) on internal:testid=[data-testid="register__checkbox__tnc"s]
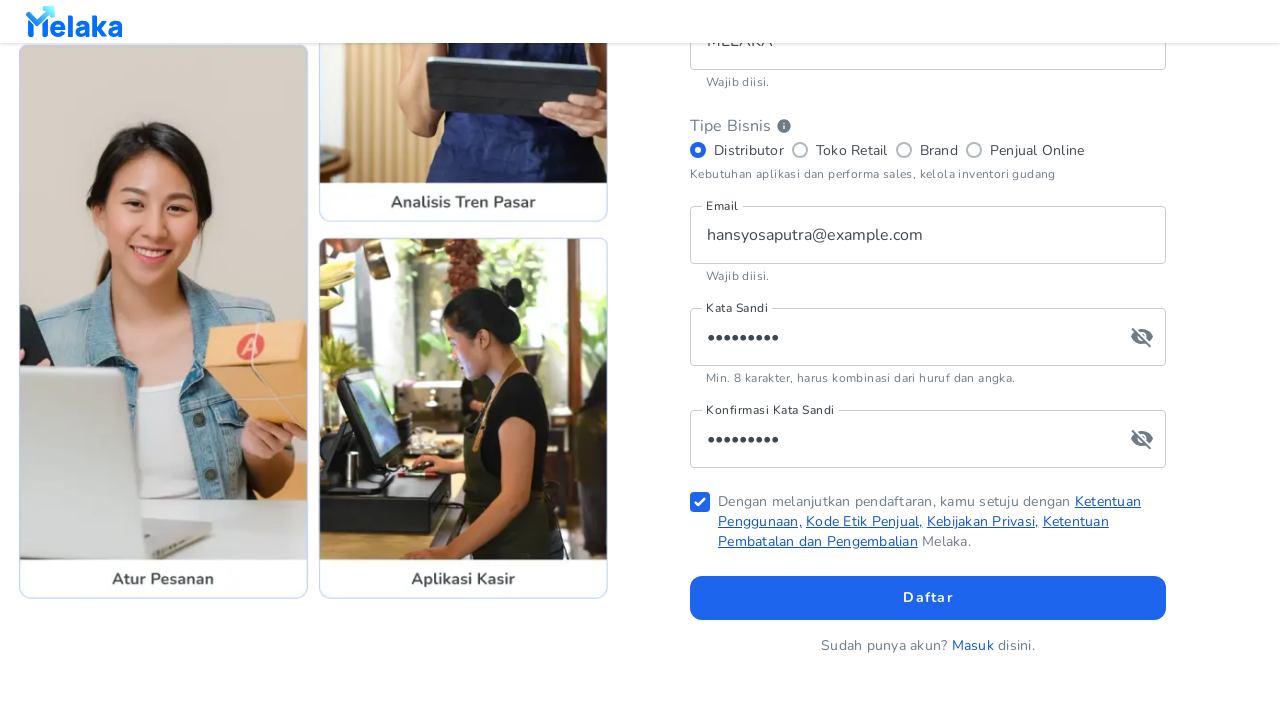

Clicked sign up button to submit registration form at (928, 598) on internal:testid=[data-testid="register__button__sign-up"s]
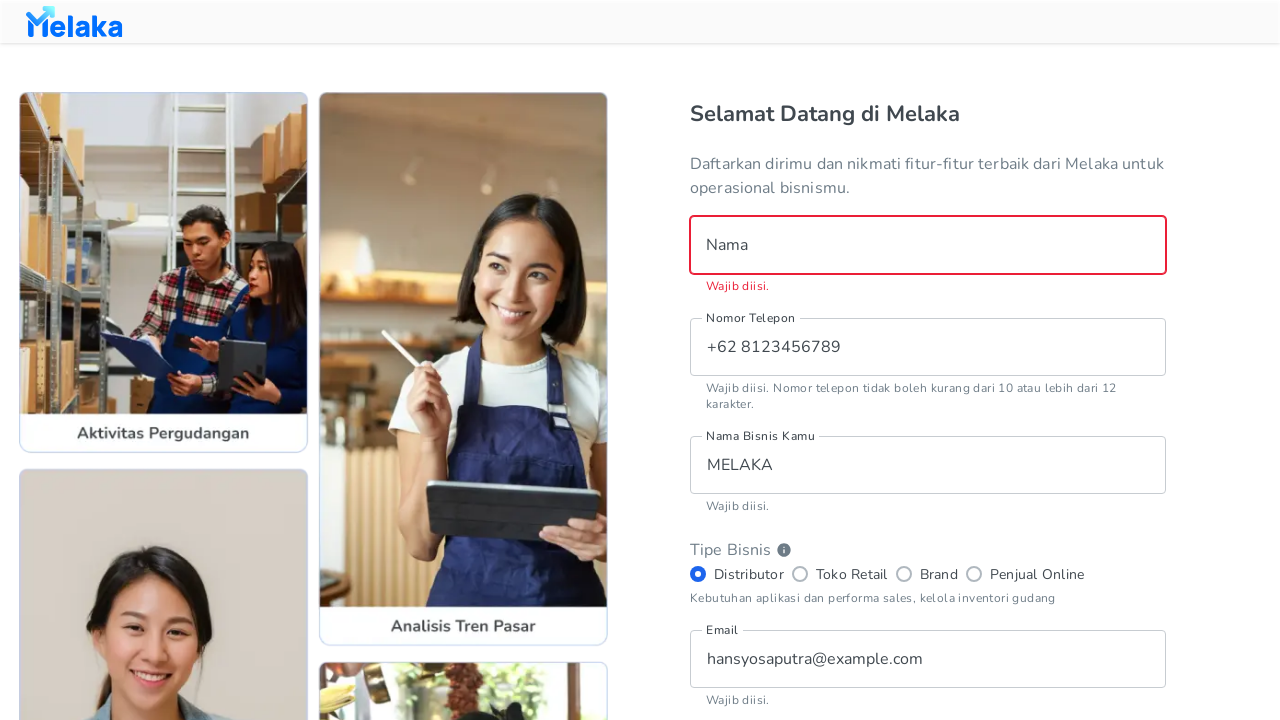

Name field error message appeared, validating form submission was blocked
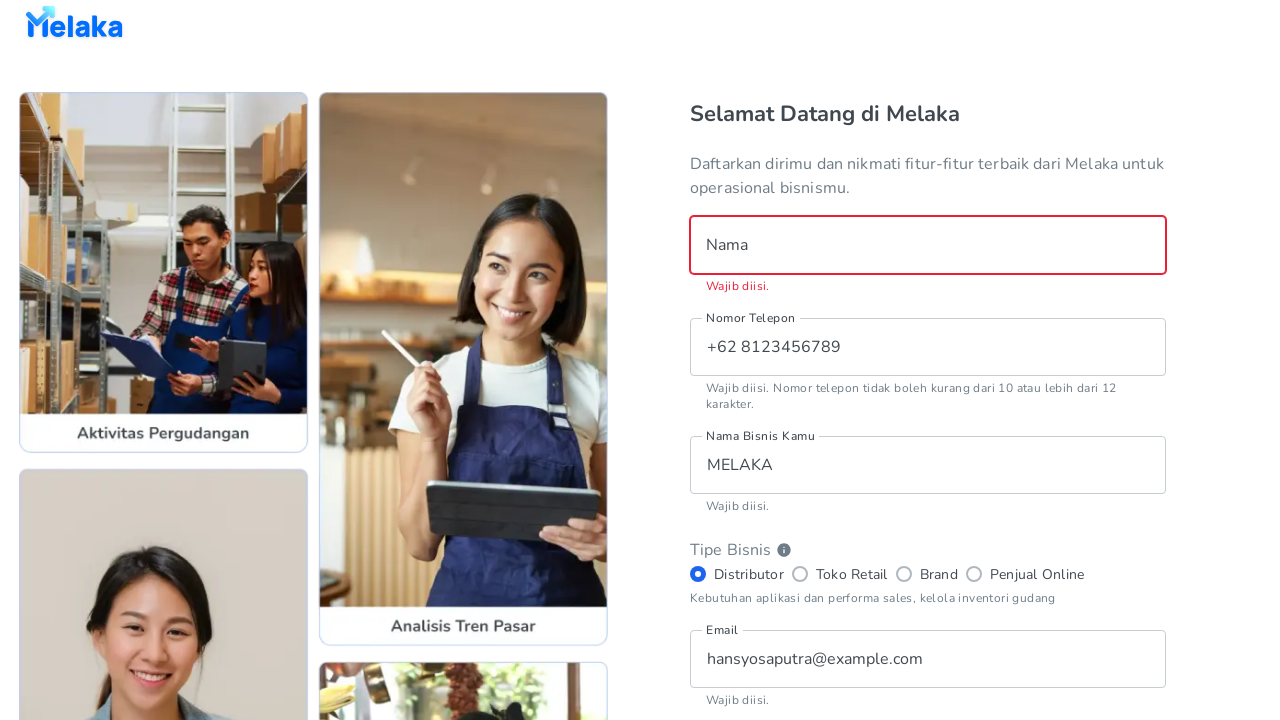

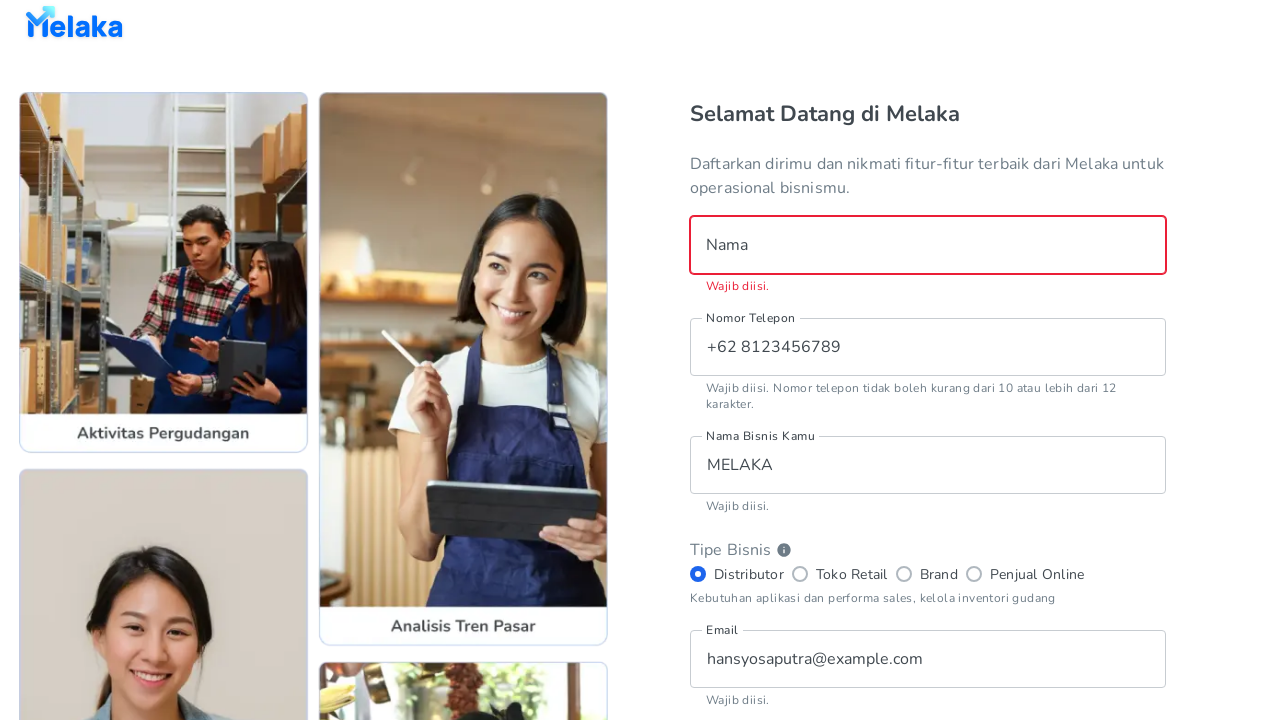